Tests various CSS selector methods by filling form fields using ID selector, class selector, attribute-value selector, and partial attribute-value with parent-child selector

Starting URL: https://formy-project.herokuapp.com/form

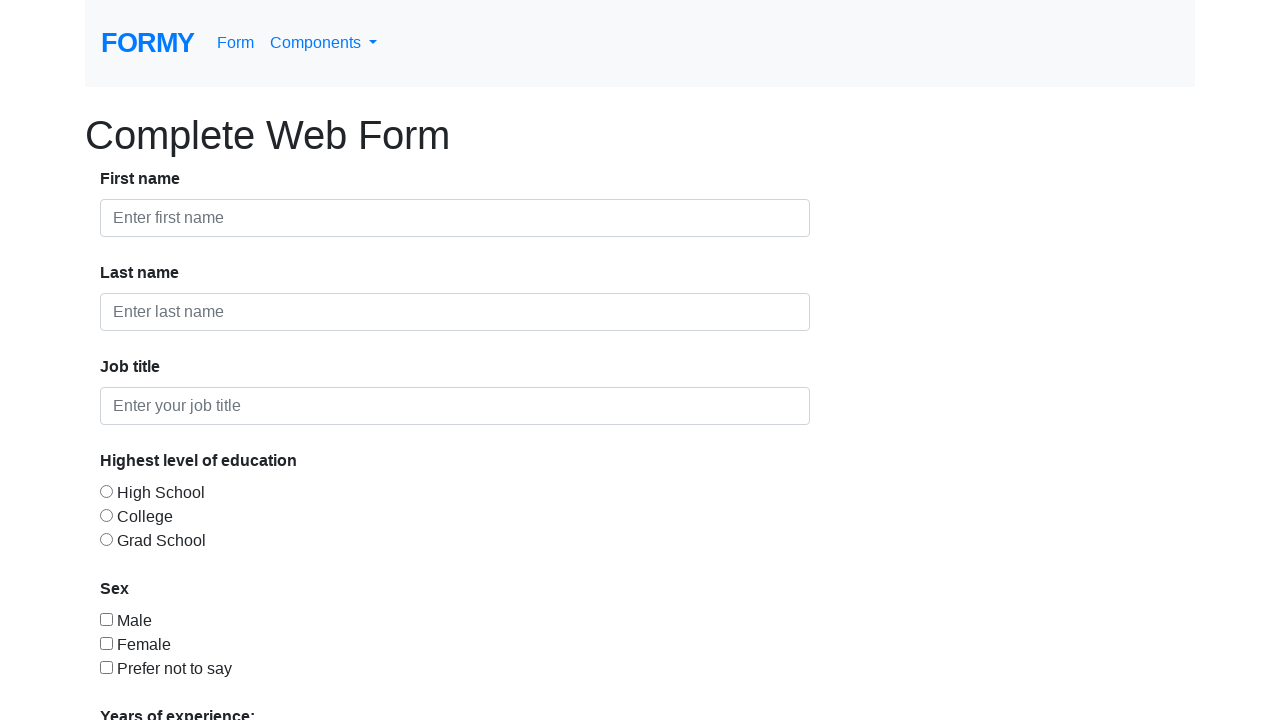

Filled first-name field using CSS ID selector with 'test1' on input#first-name
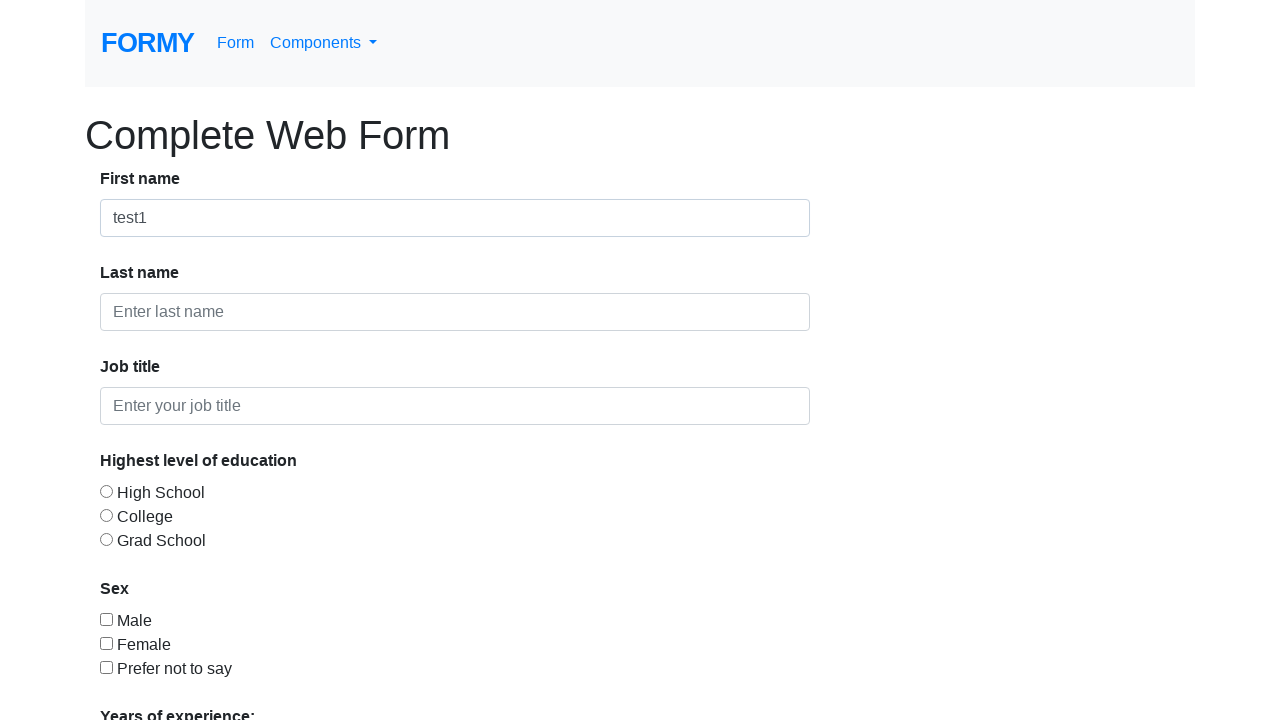

Filled form-control field using CSS class selector with 'test2' on input.form-control
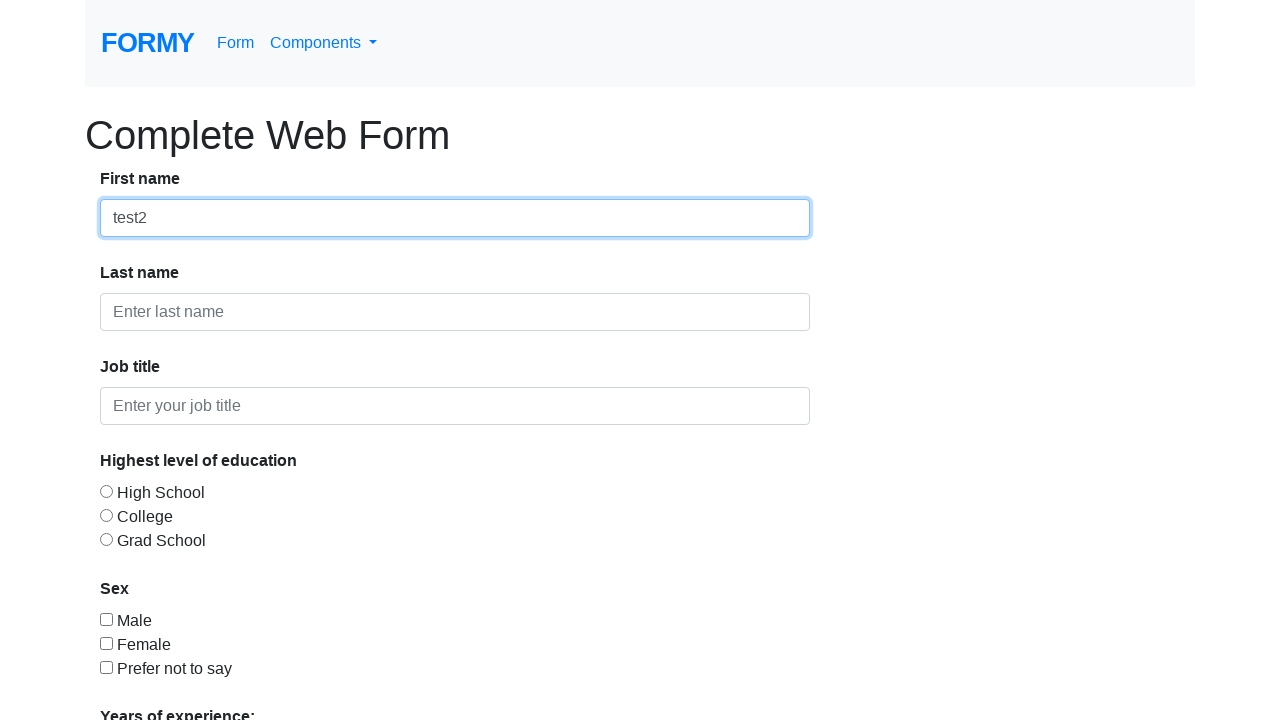

Filled last name field using CSS attribute-value selector with 'test3' on input[placeholder="Enter last name"]
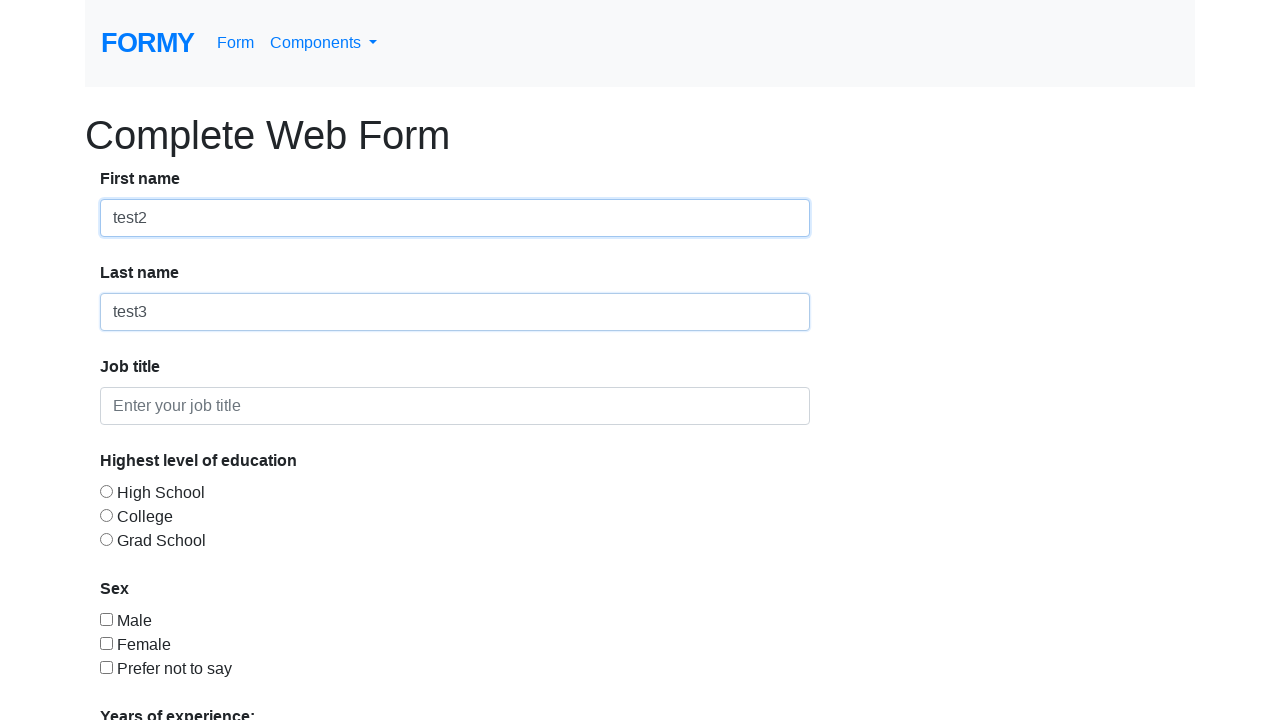

Filled last name field using CSS partial attribute-value with parent-child selector with 'test4' on div input[placeholder*="last name"]
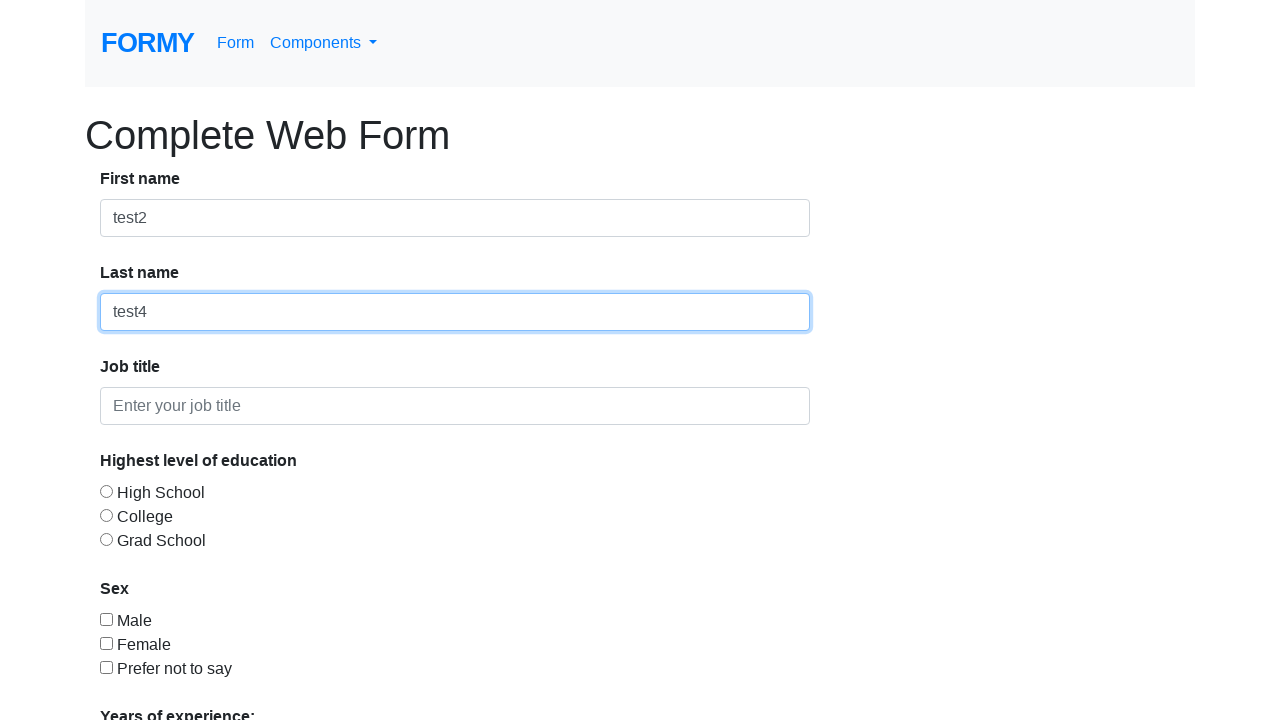

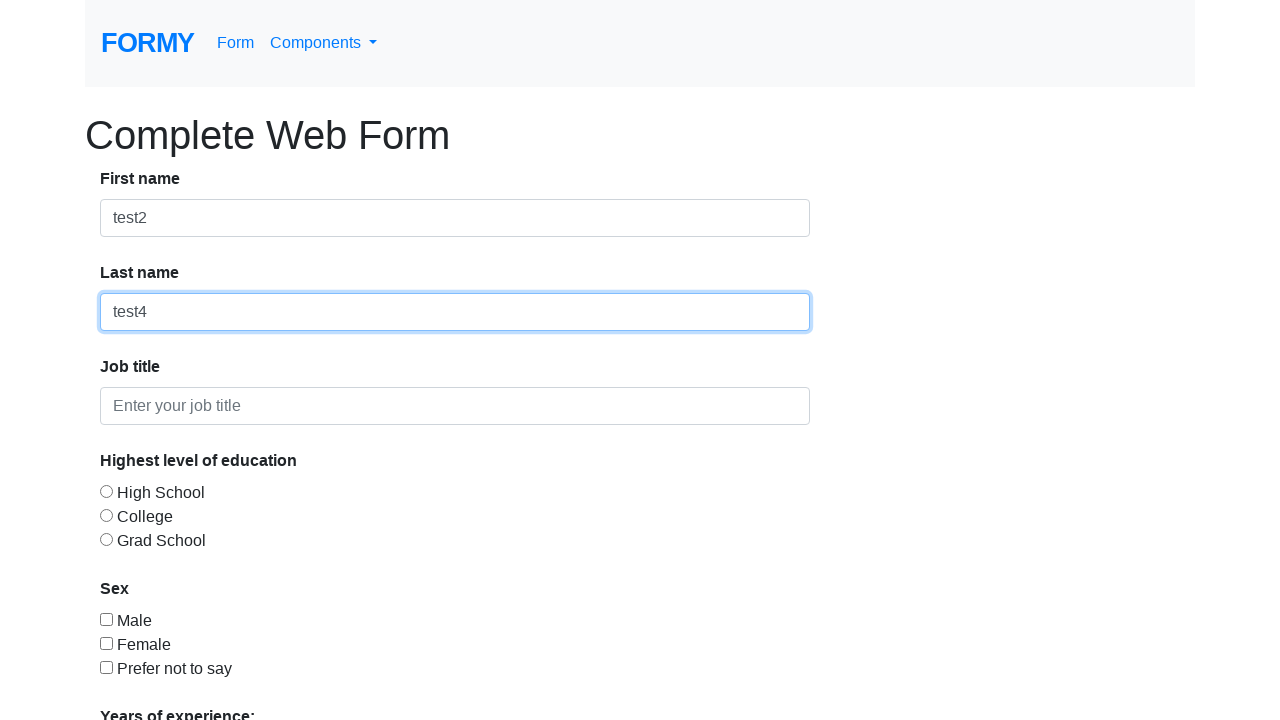